Navigates to SpiceJet airline website and verifies the page loads successfully

Starting URL: https://www.spicejet.com/

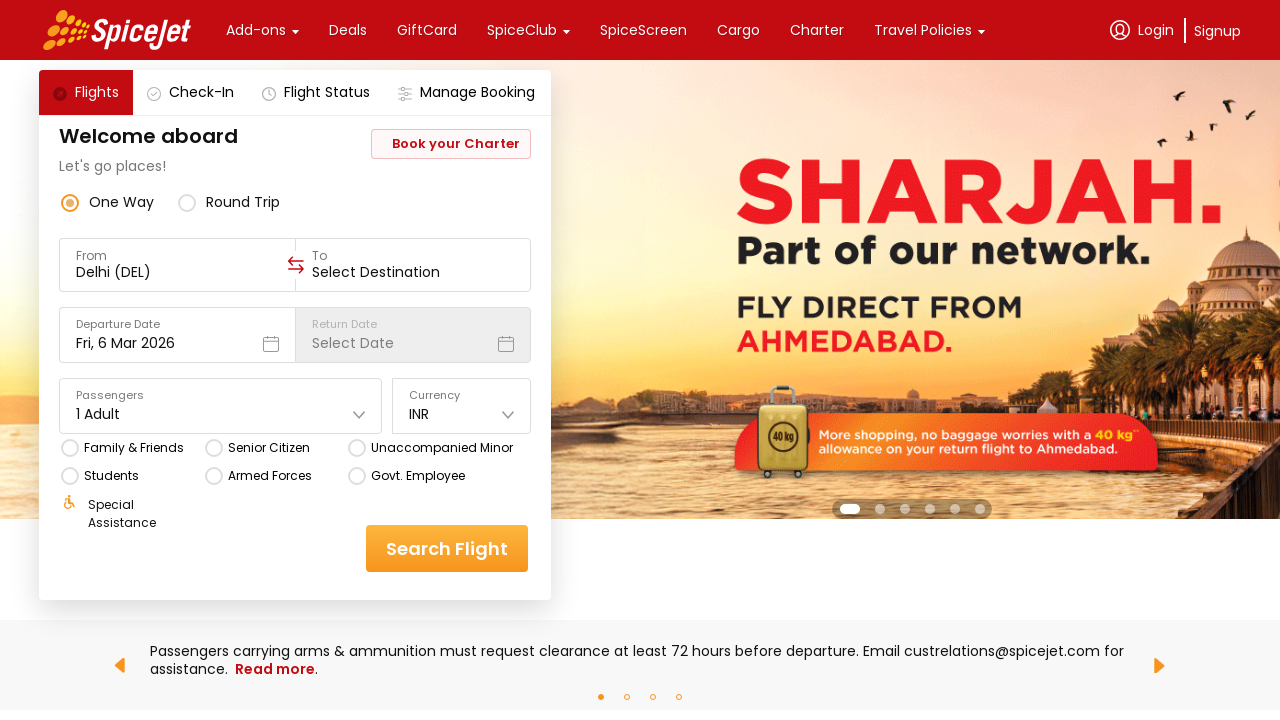

Waited for page DOM content to load
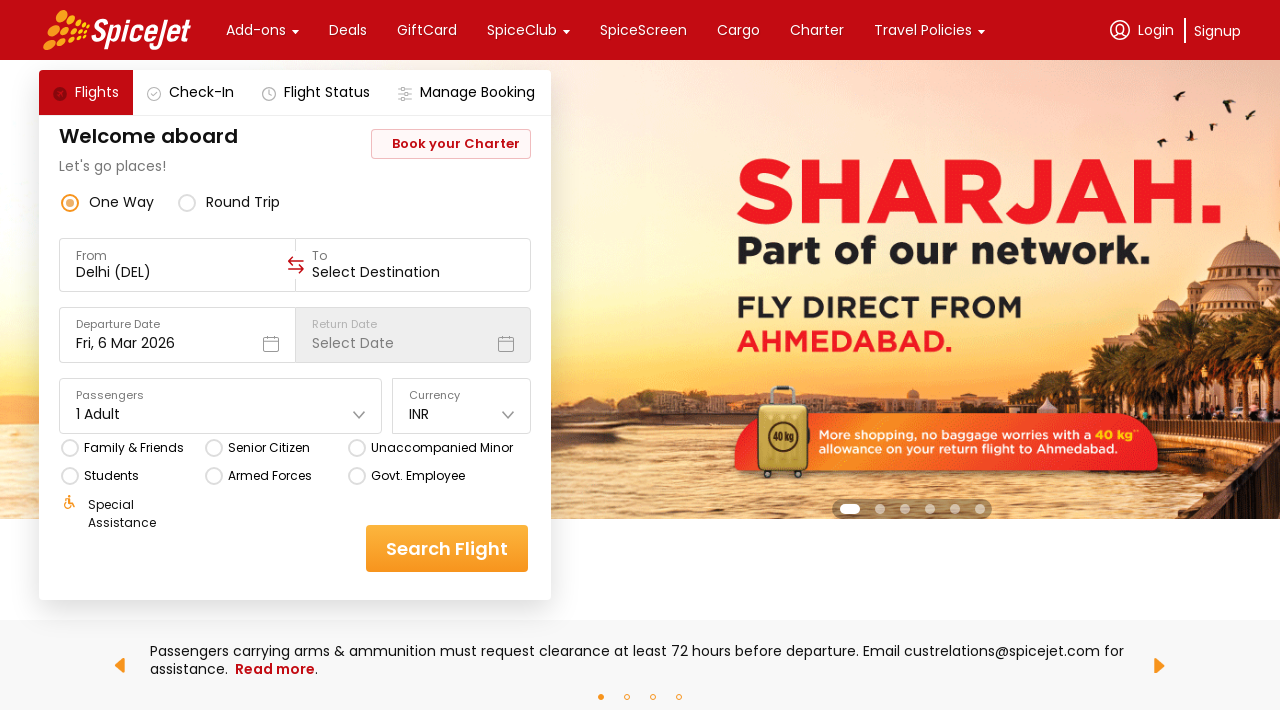

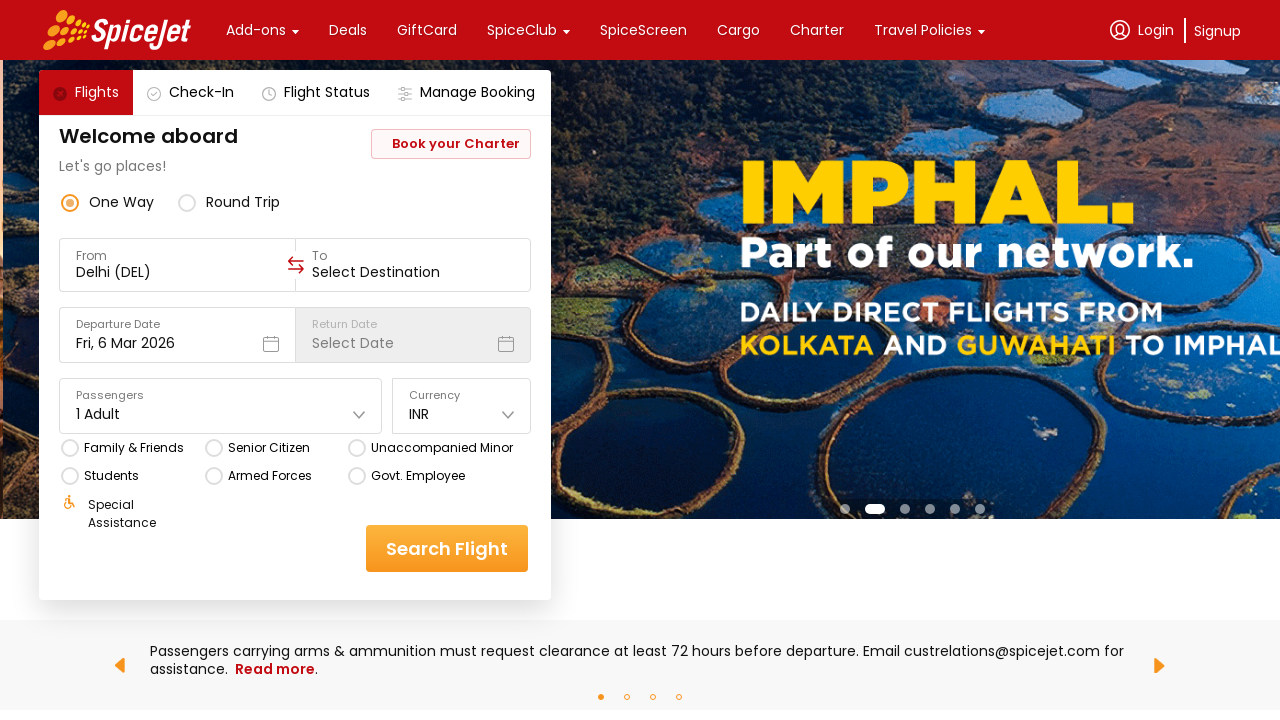